Tests table sorting functionality by clicking on the Population column header

Starting URL: https://practice-automation.com/

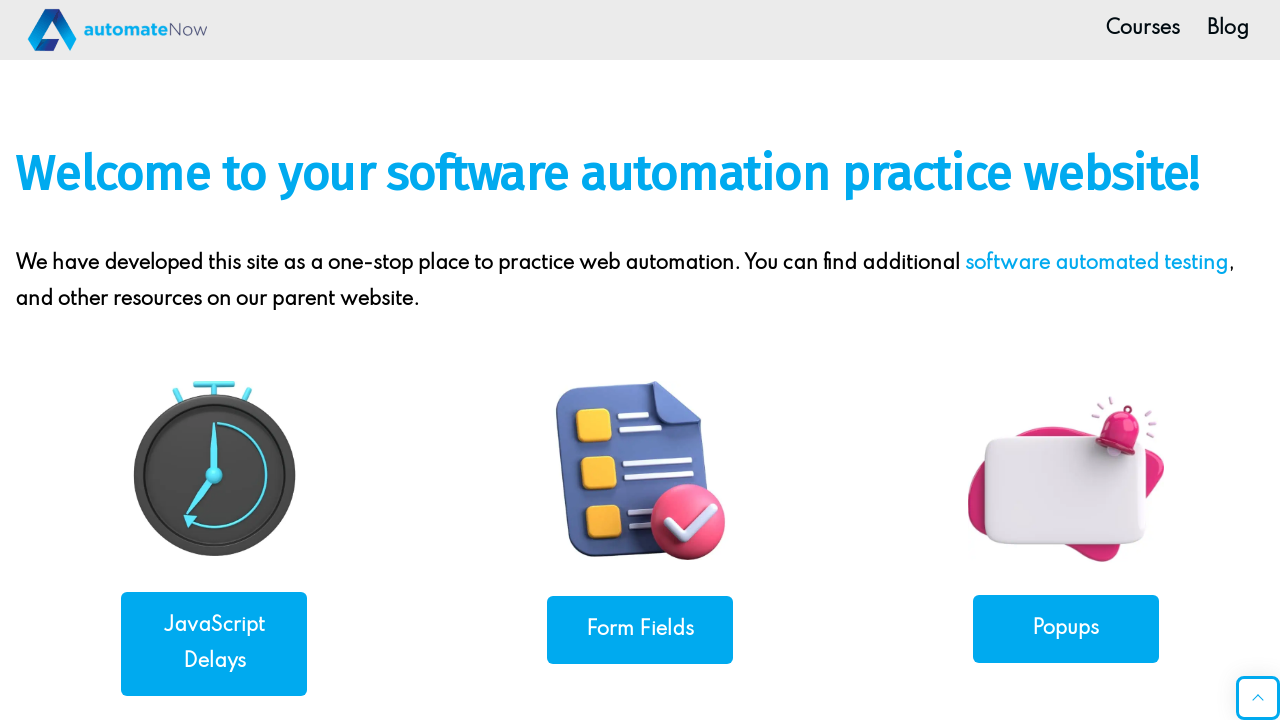

Clicked on Tables link to navigate to table page at (214, 360) on text=Tables
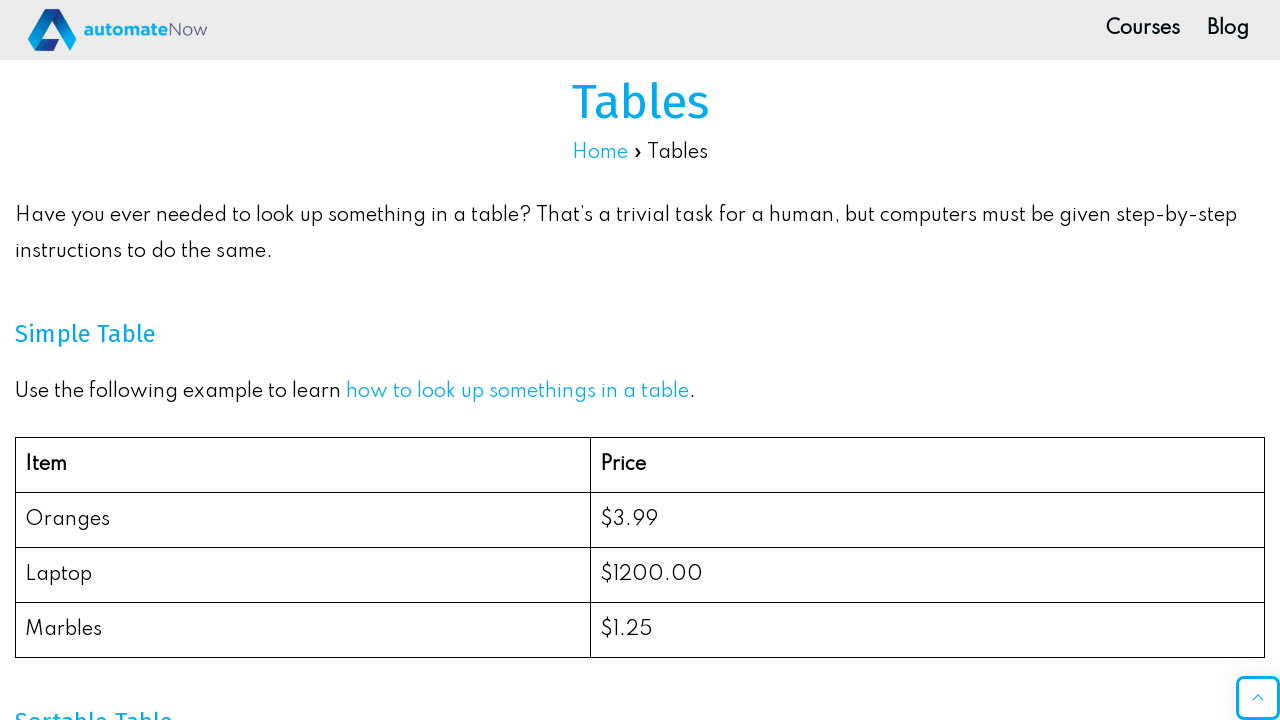

Clicked on Population column header to sort table at (959, 361) on .column-3 .dt-column-title
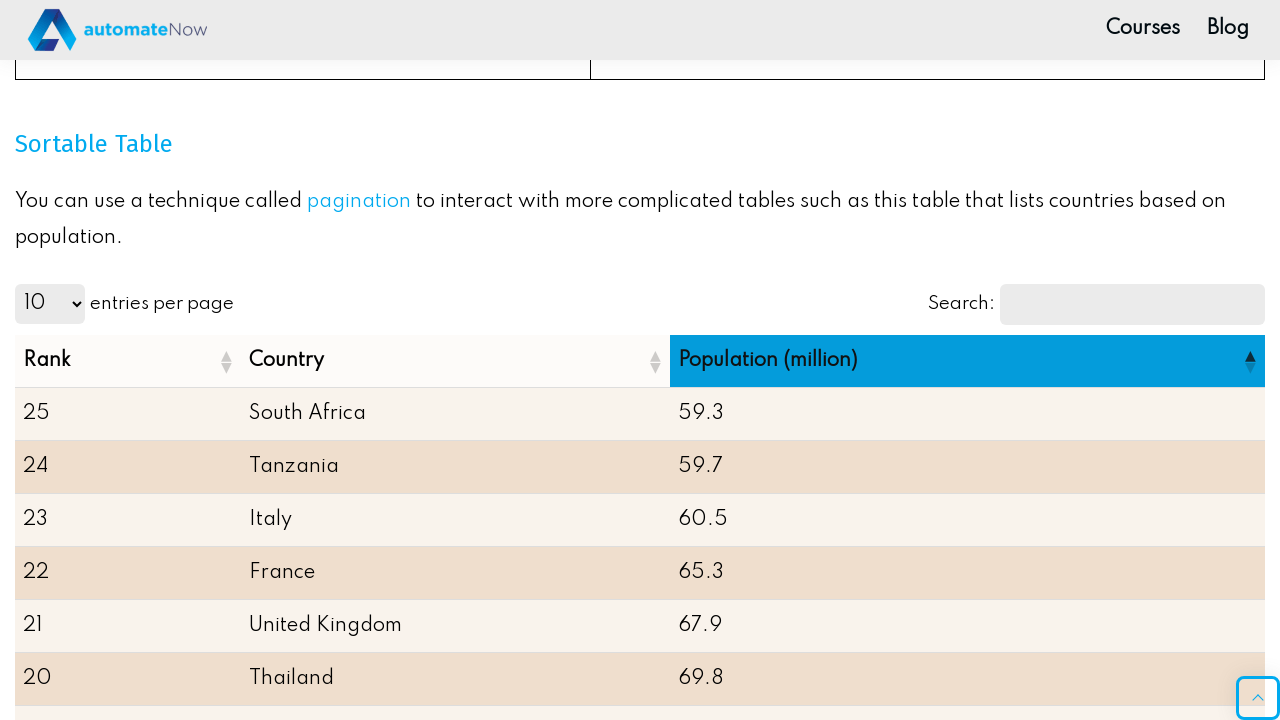

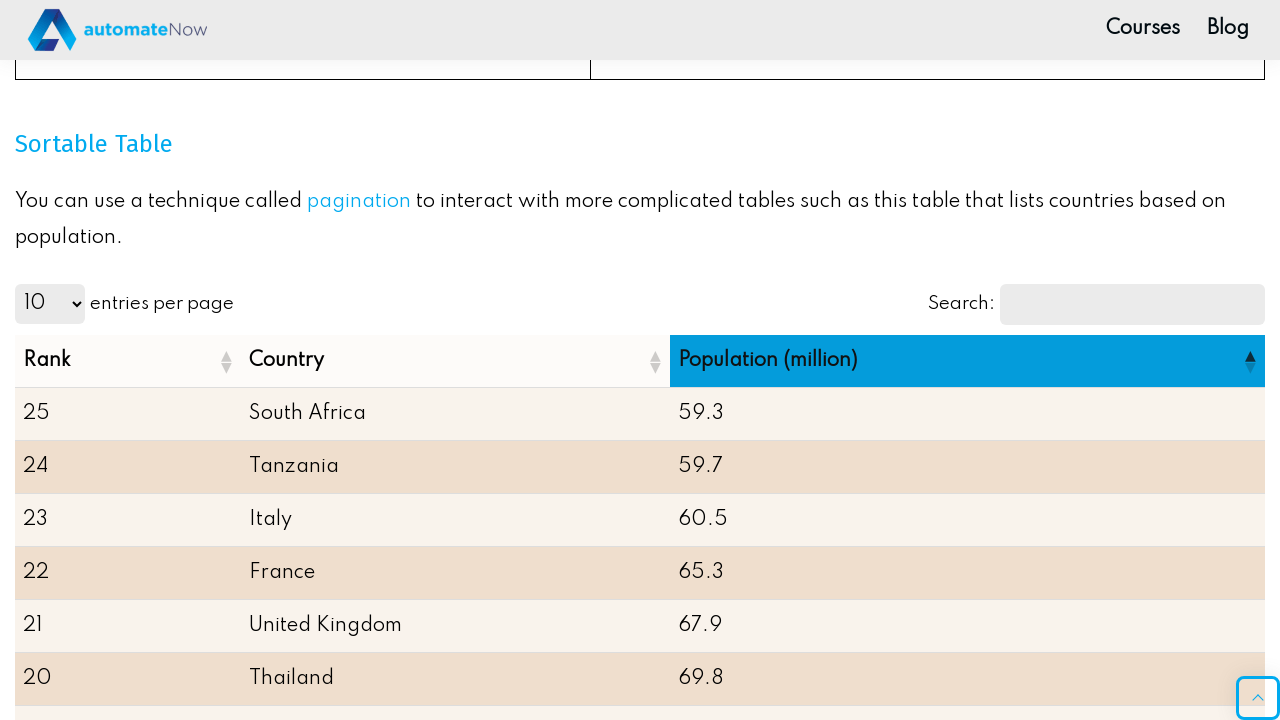